Tests dynamic loading by clicking a start button and waiting for the dynamically loaded content to appear

Starting URL: http://the-internet.herokuapp.com/dynamic_loading/2

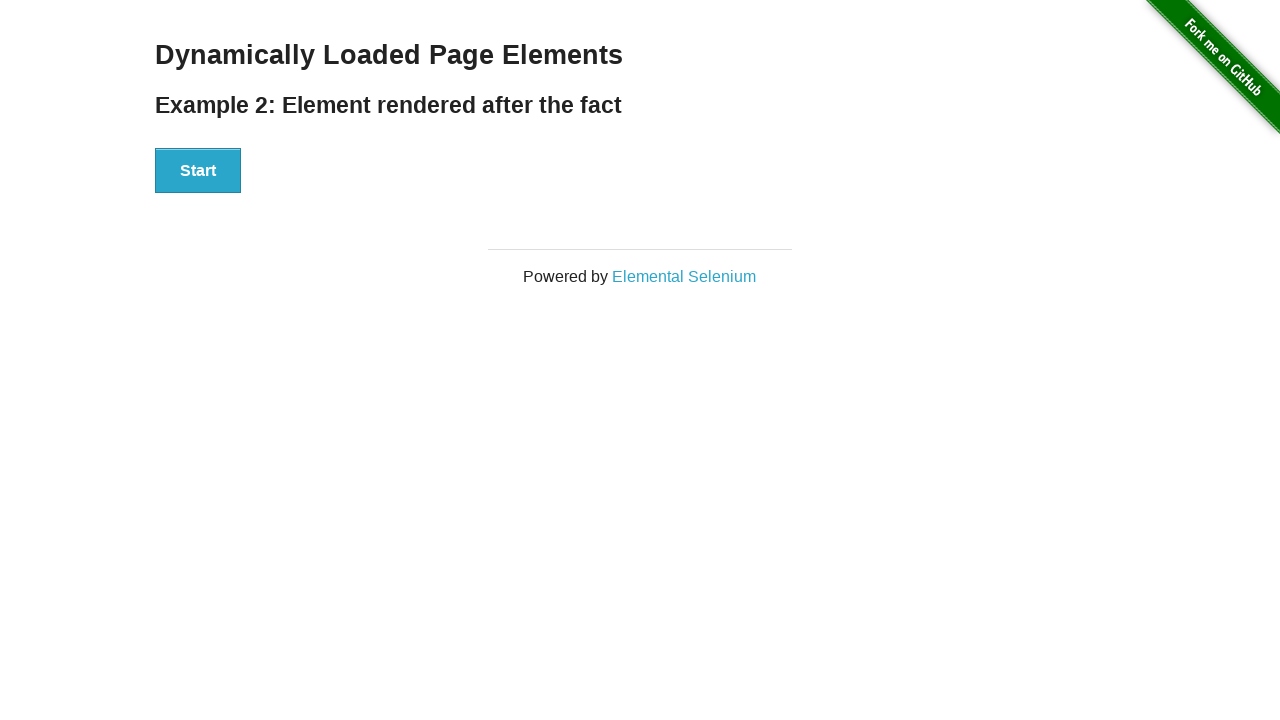

Clicked the start button using JavaScript click at (198, 171) on div#start button
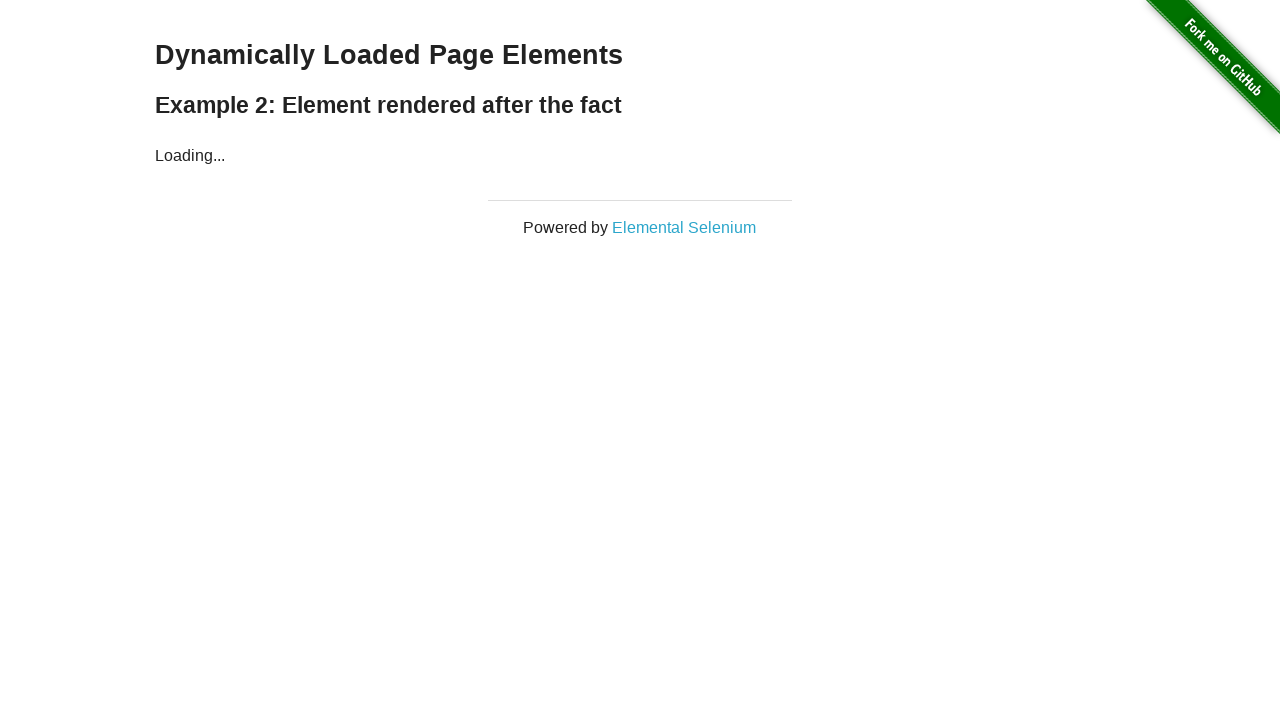

Dynamically loaded content appeared with finish message
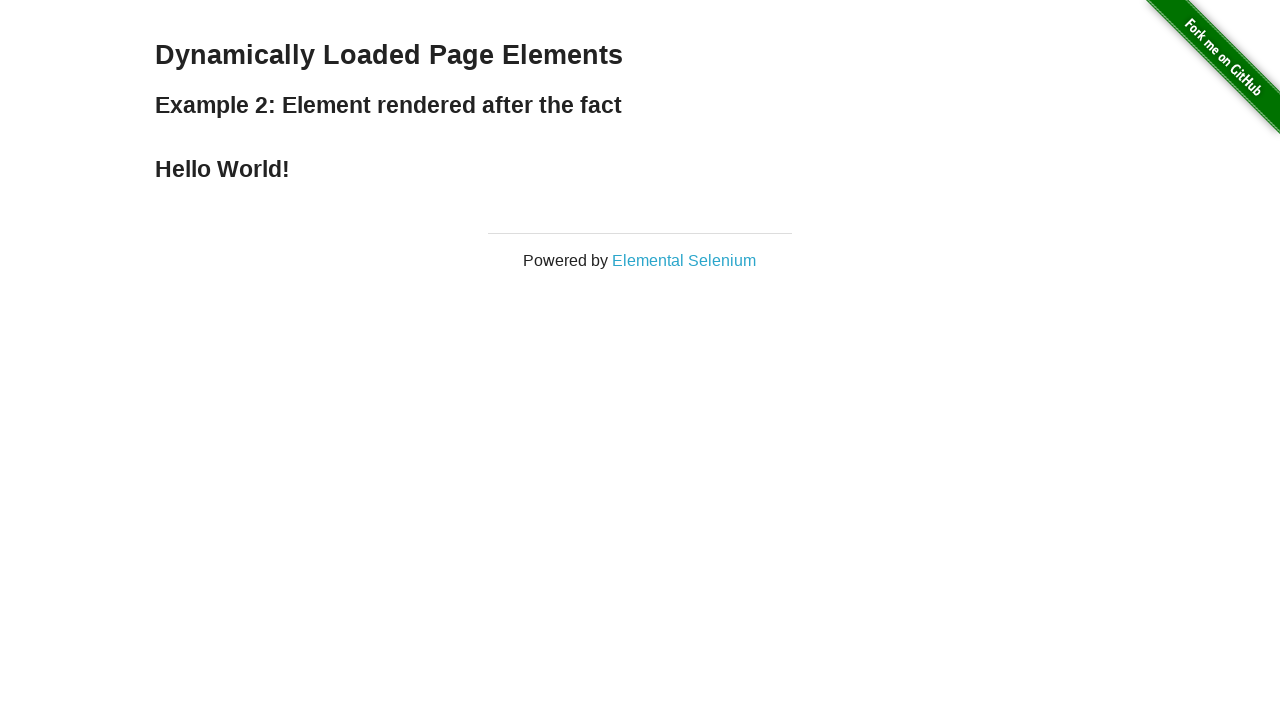

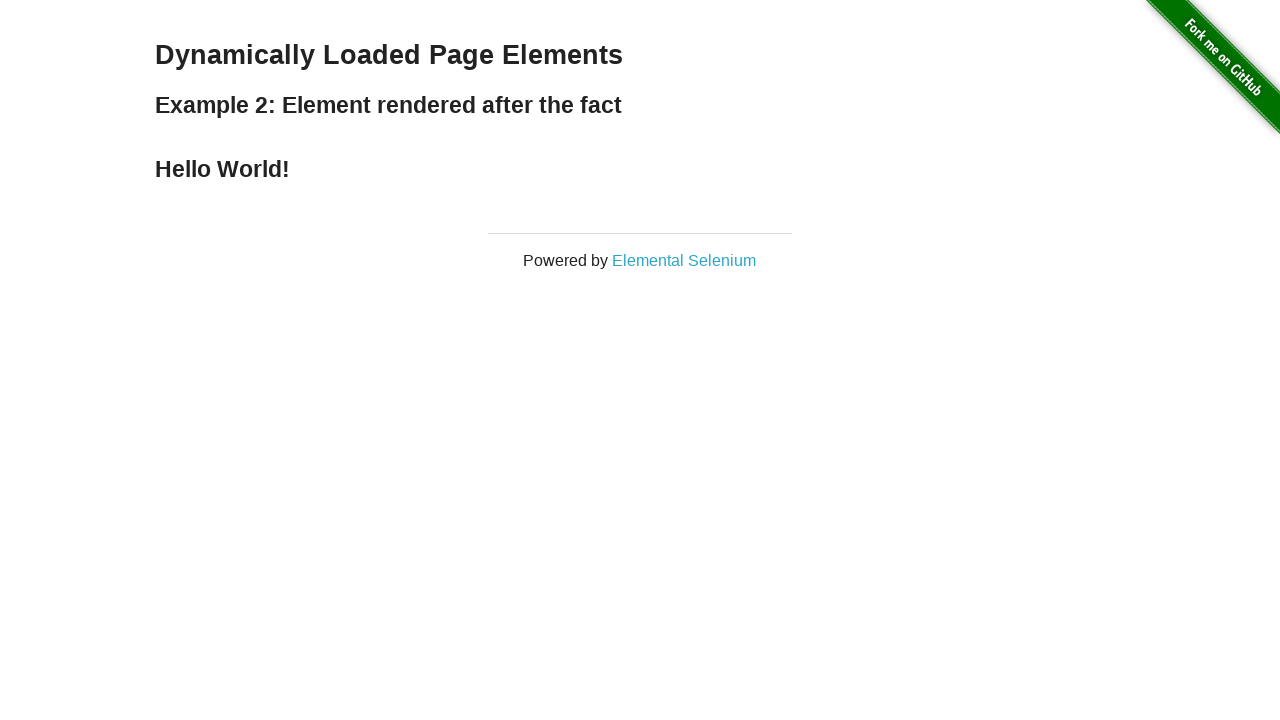